Tests the jQuery UI date picker widget by clicking to open the calendar, reading the current date value, and selecting a date 3 days in the future.

Starting URL: https://jqueryui.com/datepicker/

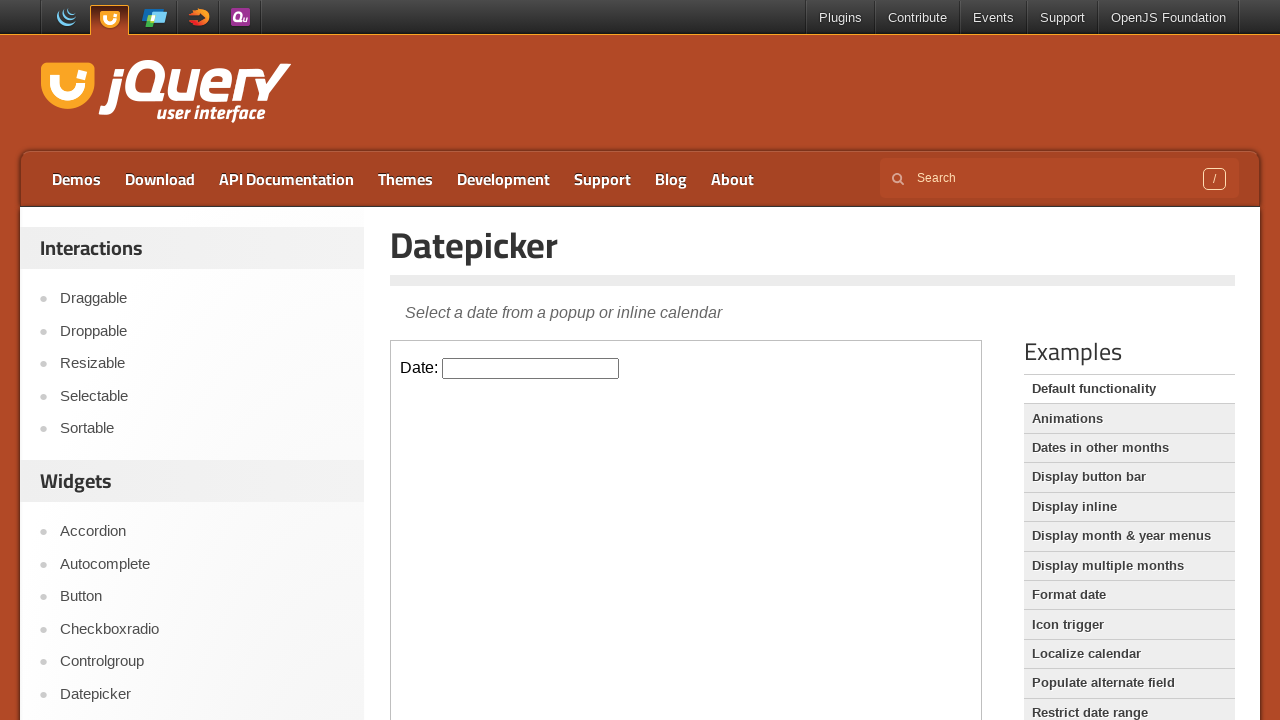

Located the demo iframe containing the date picker widget
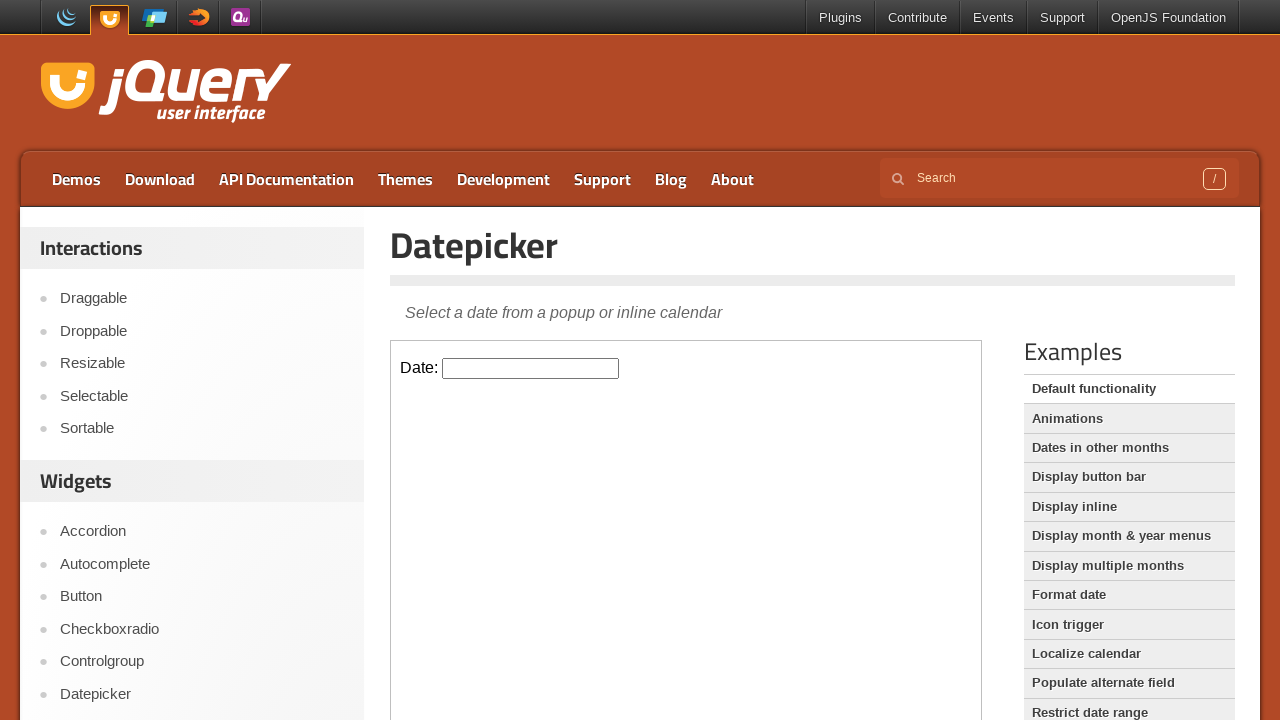

Clicked the date picker input field to open the calendar at (531, 368) on .demo-frame >> internal:control=enter-frame >> .hasDatepicker
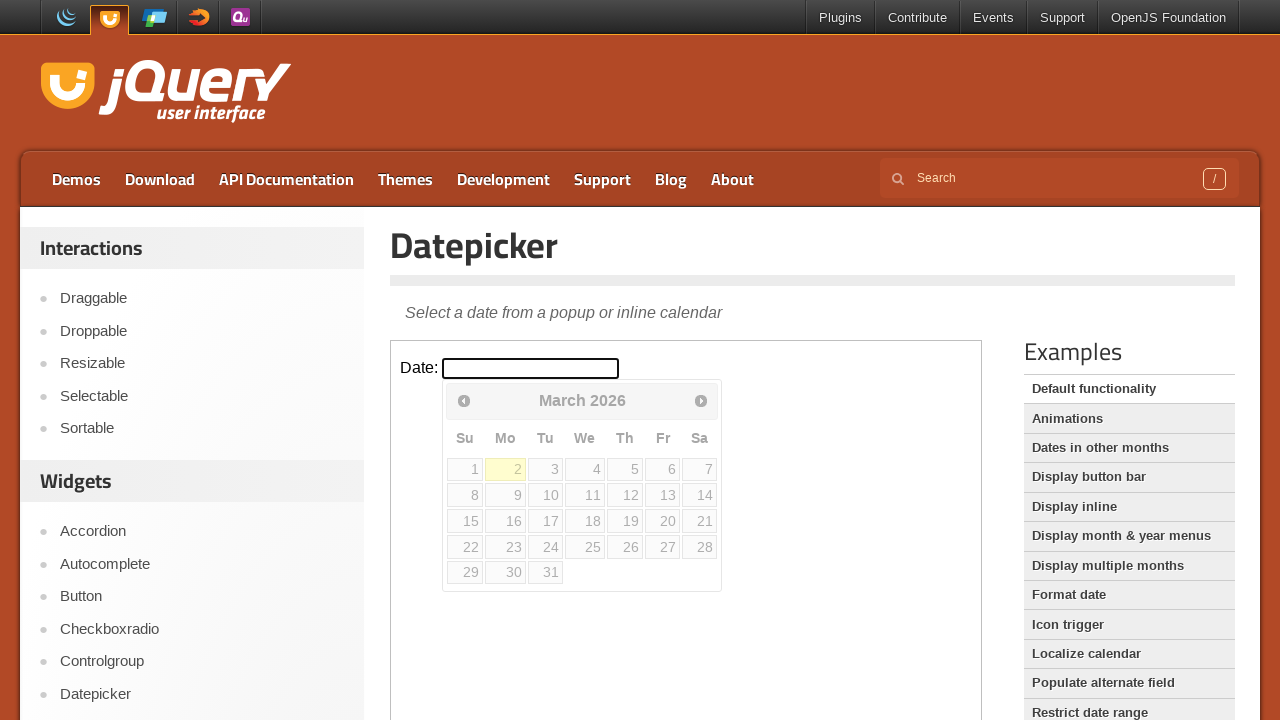

Retrieved current date value from datepicker: 2
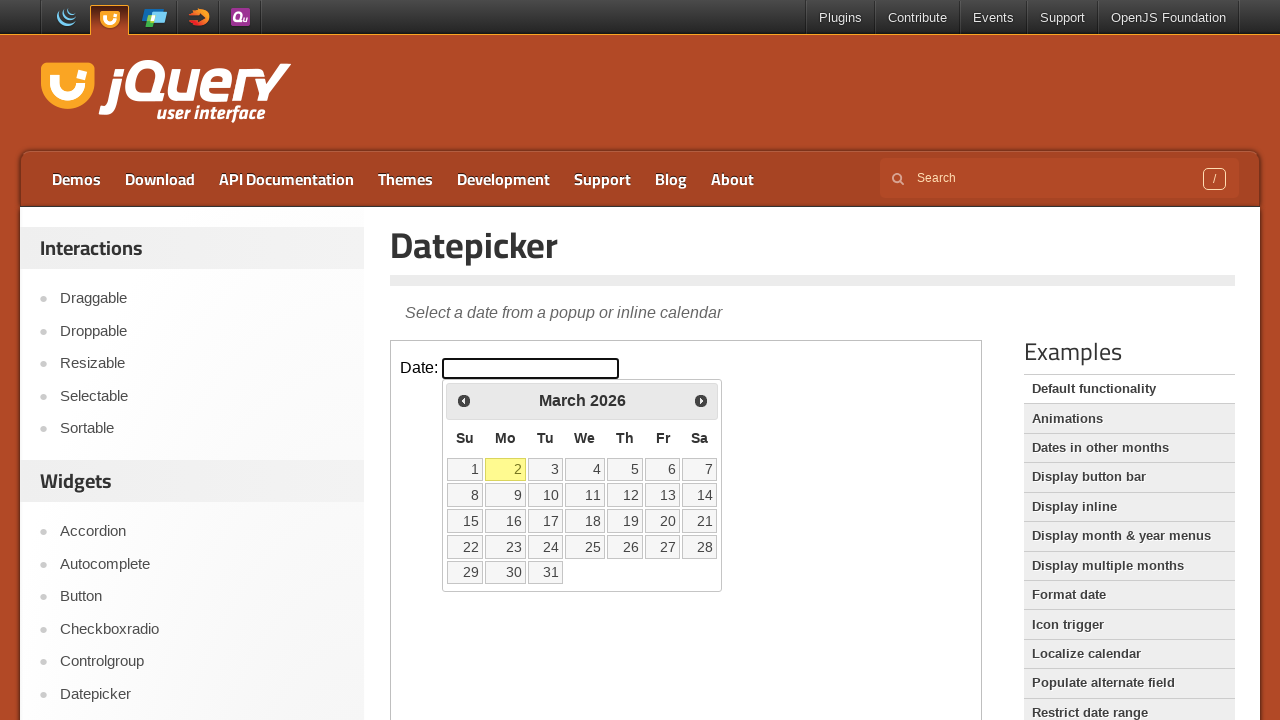

Calculated future date (3 days ahead): 5
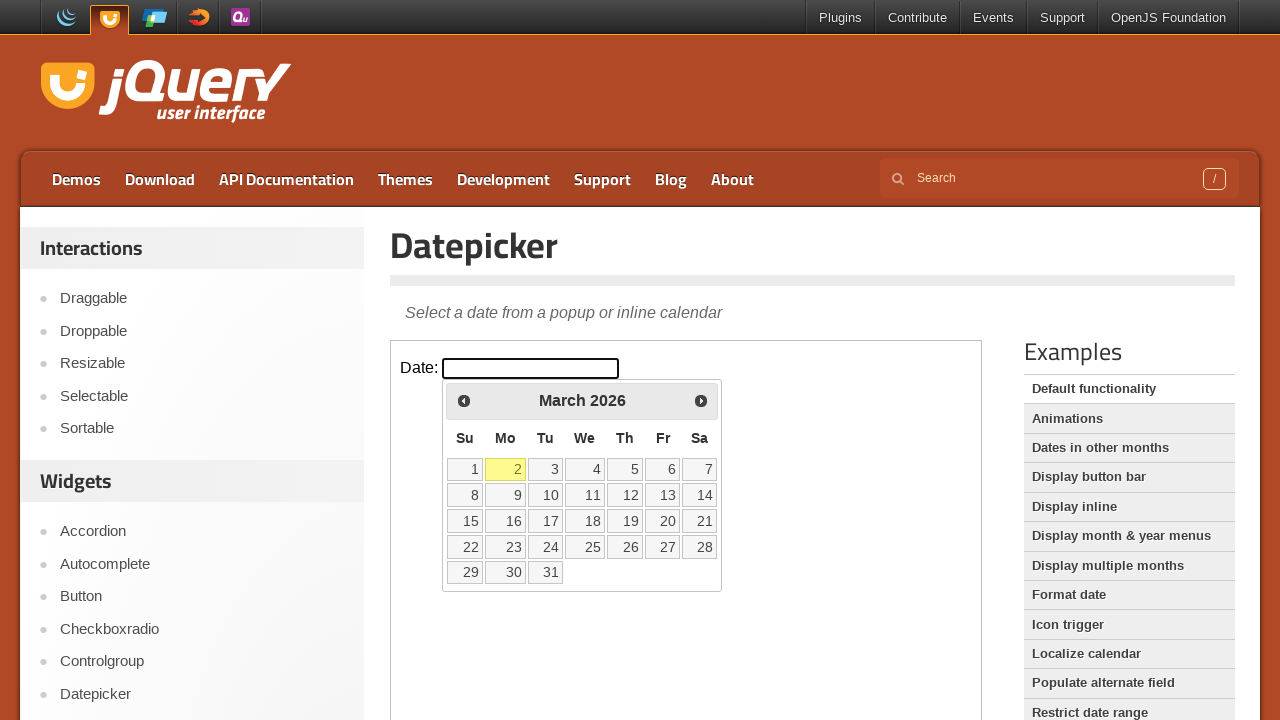

Built selector for future date: [data-date='5']
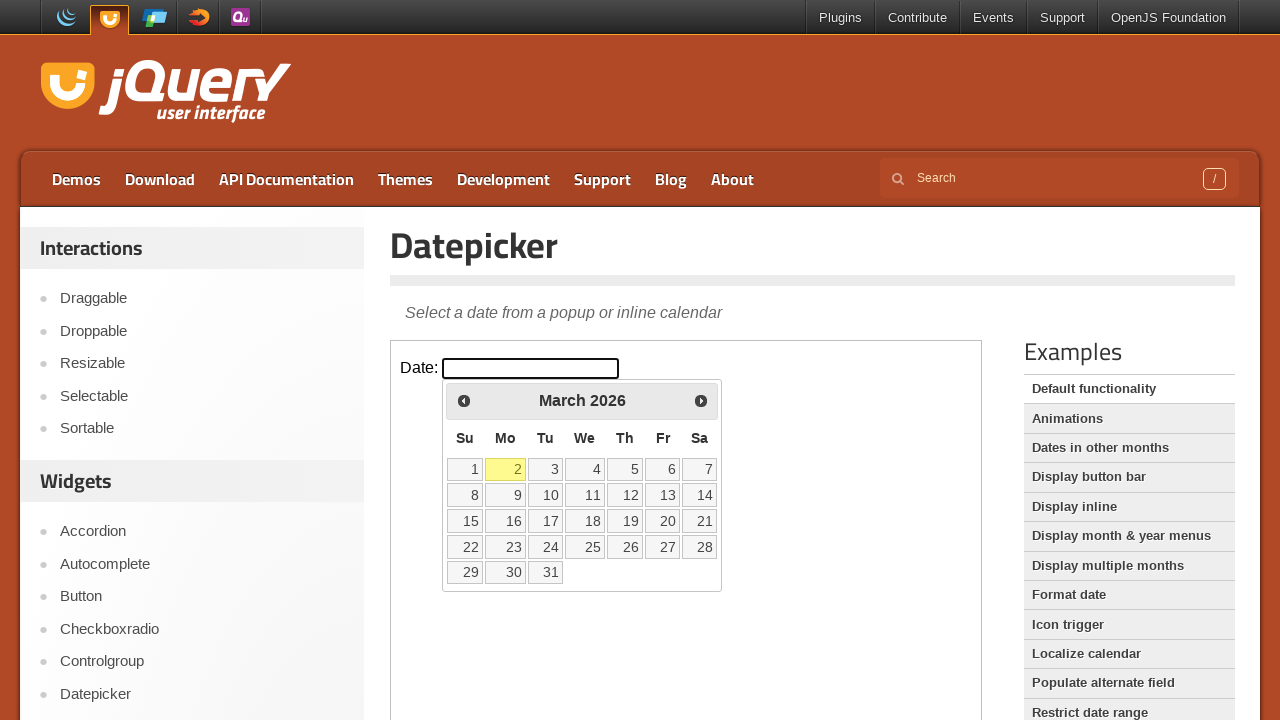

Clicked on the date 3 days in the future at (625, 469) on .demo-frame >> internal:control=enter-frame >> [data-date='5']
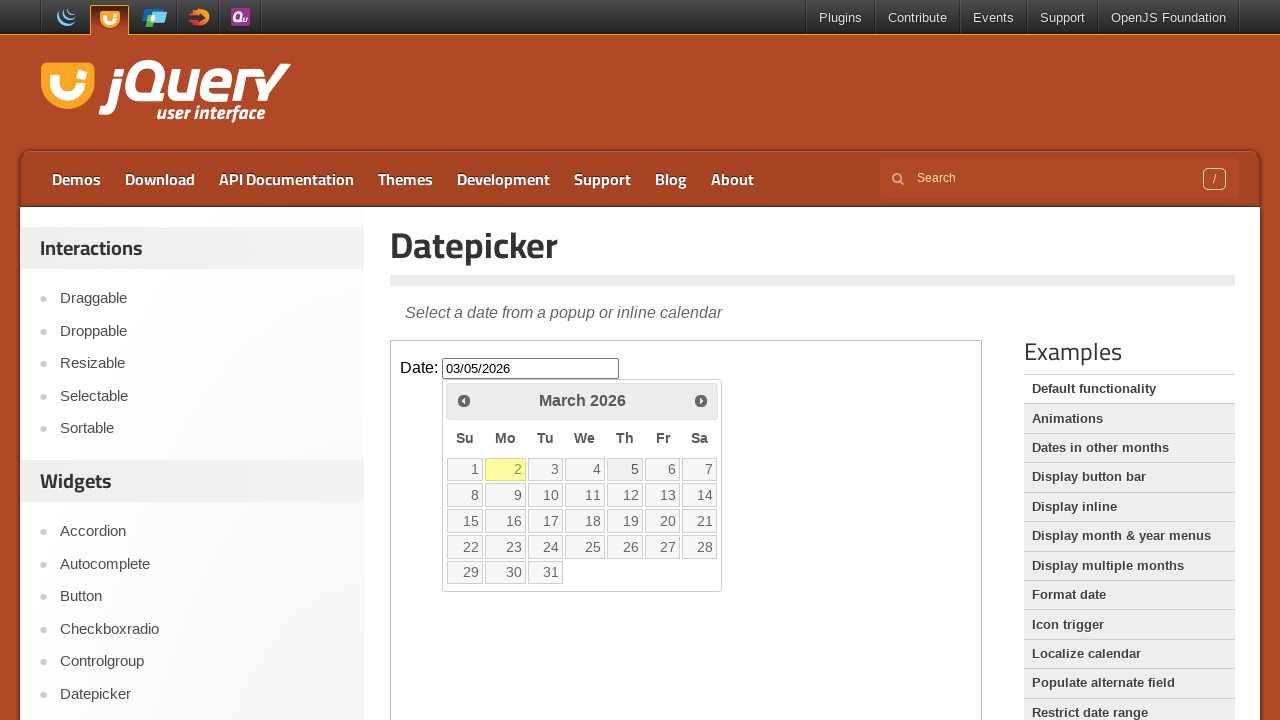

Waited for date selection to be applied
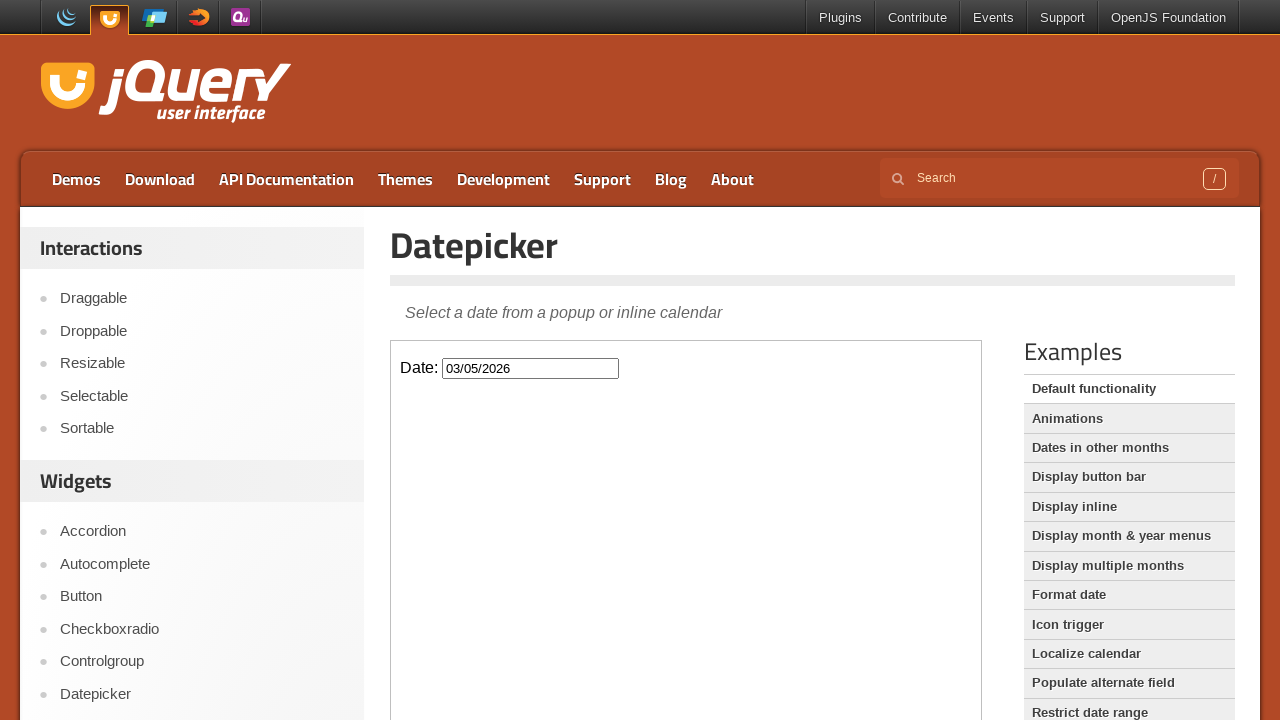

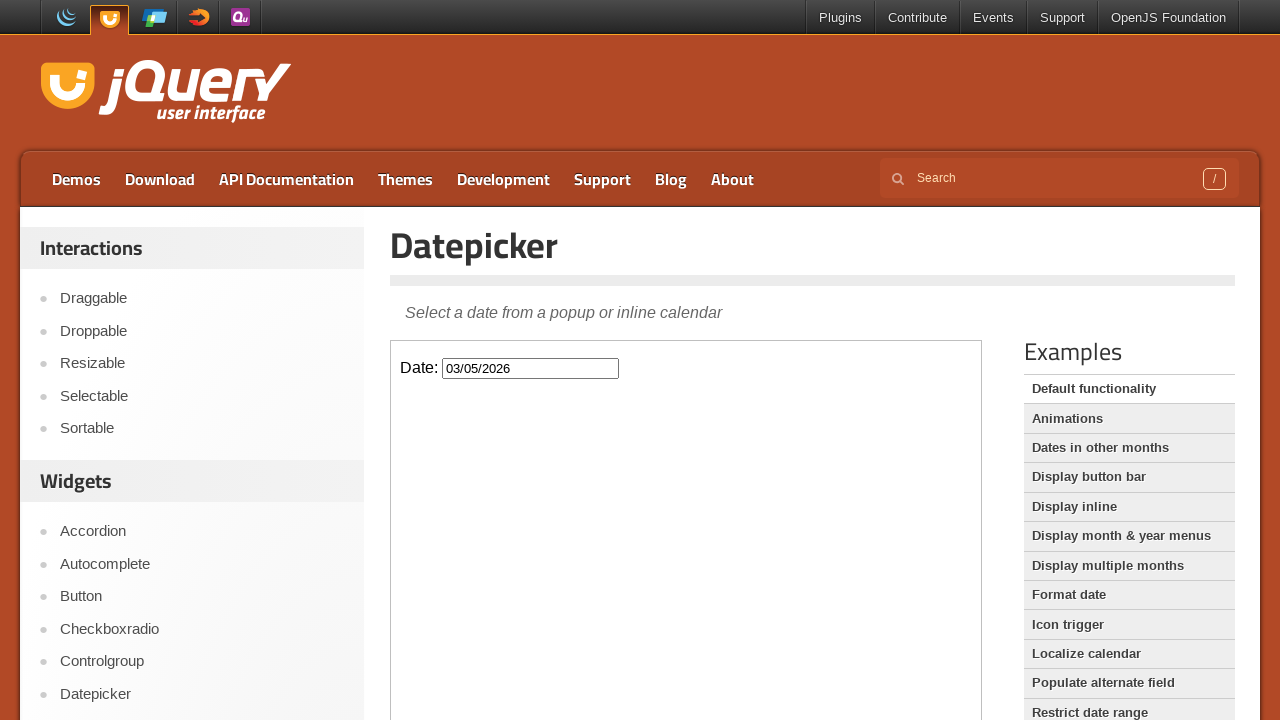